Tests file download functionality by clicking a download link

Starting URL: https://the-internet.herokuapp.com/download

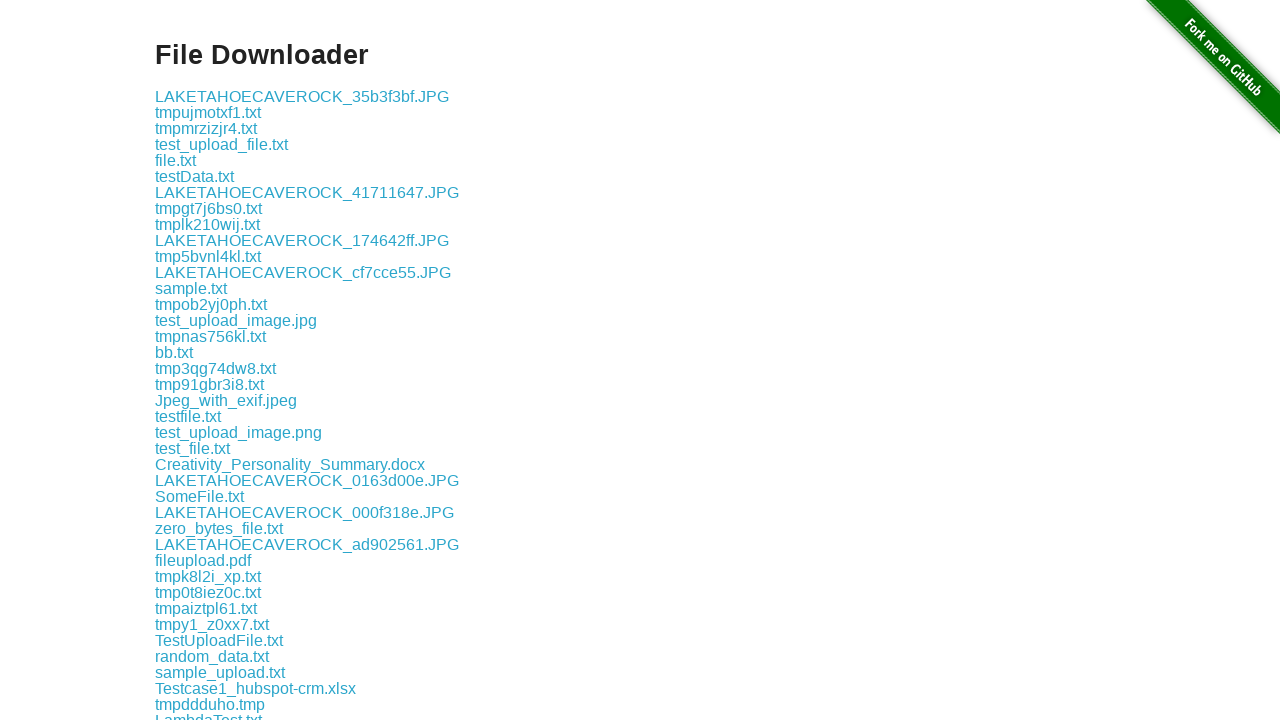

Waited for page to load (networkidle)
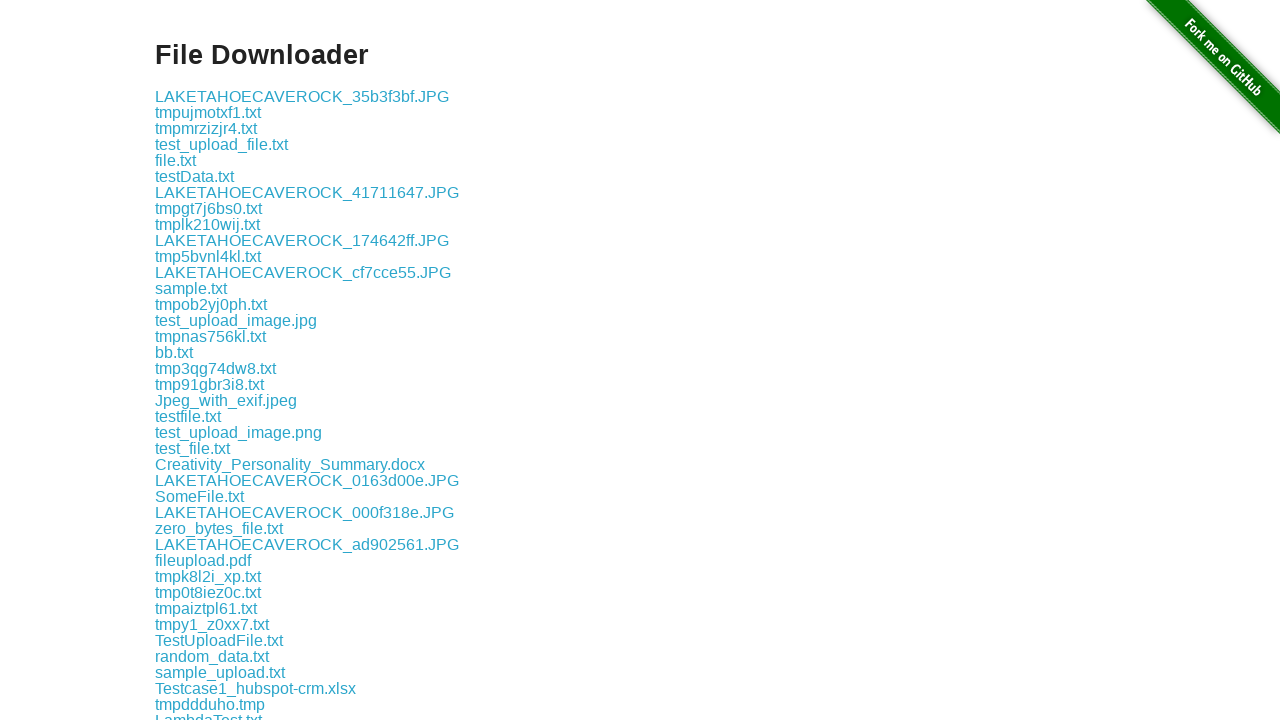

Started file download by clicking file.txt link at (176, 160) on "file.txt"
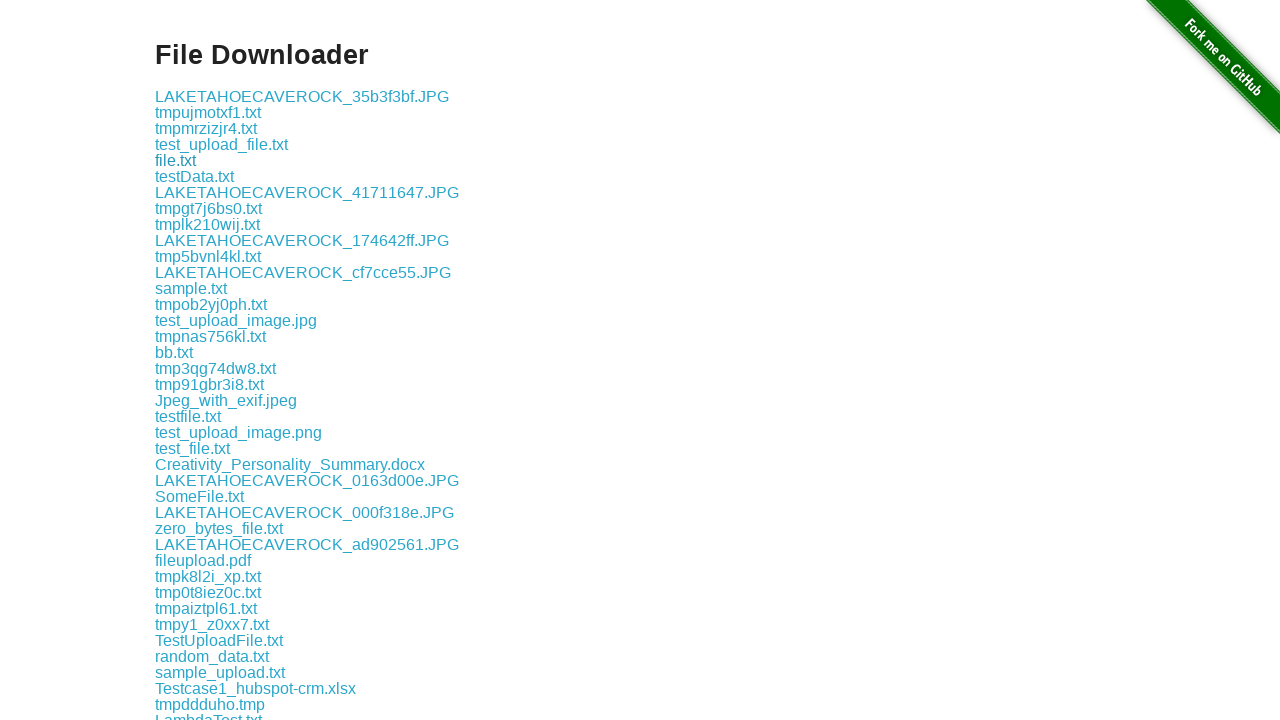

File download completed
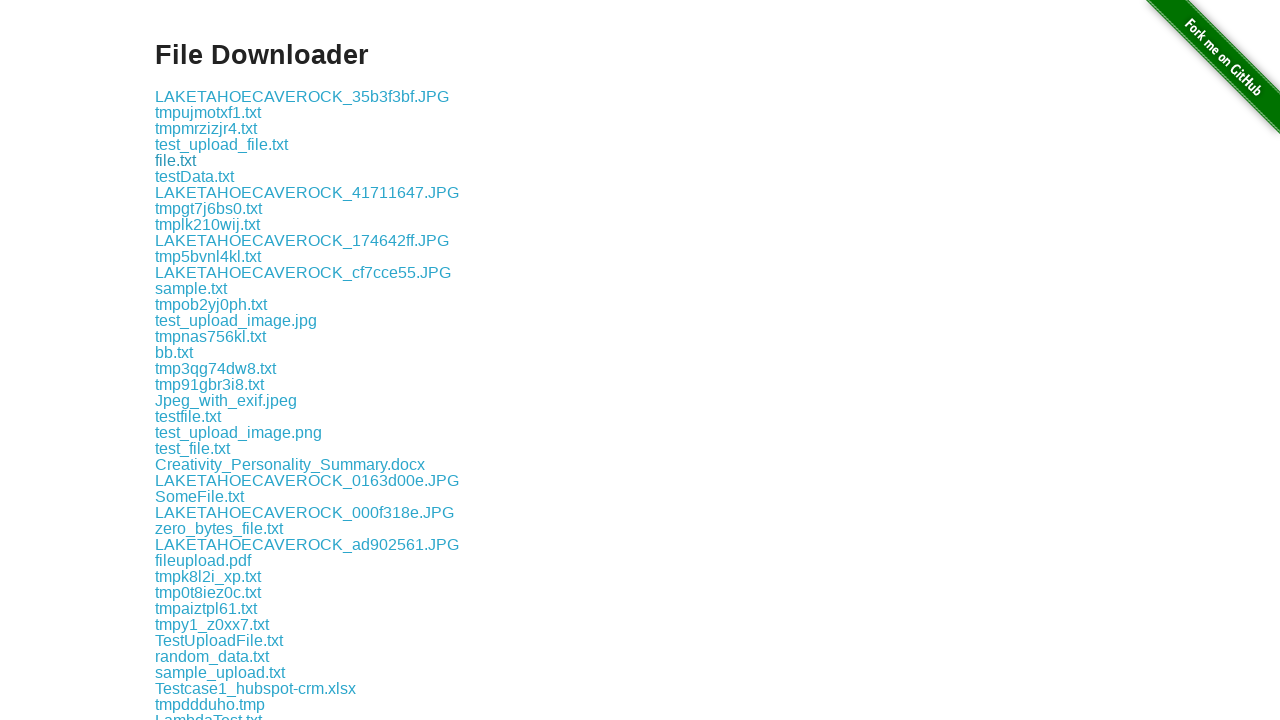

Verified downloaded filename is 'file.txt'
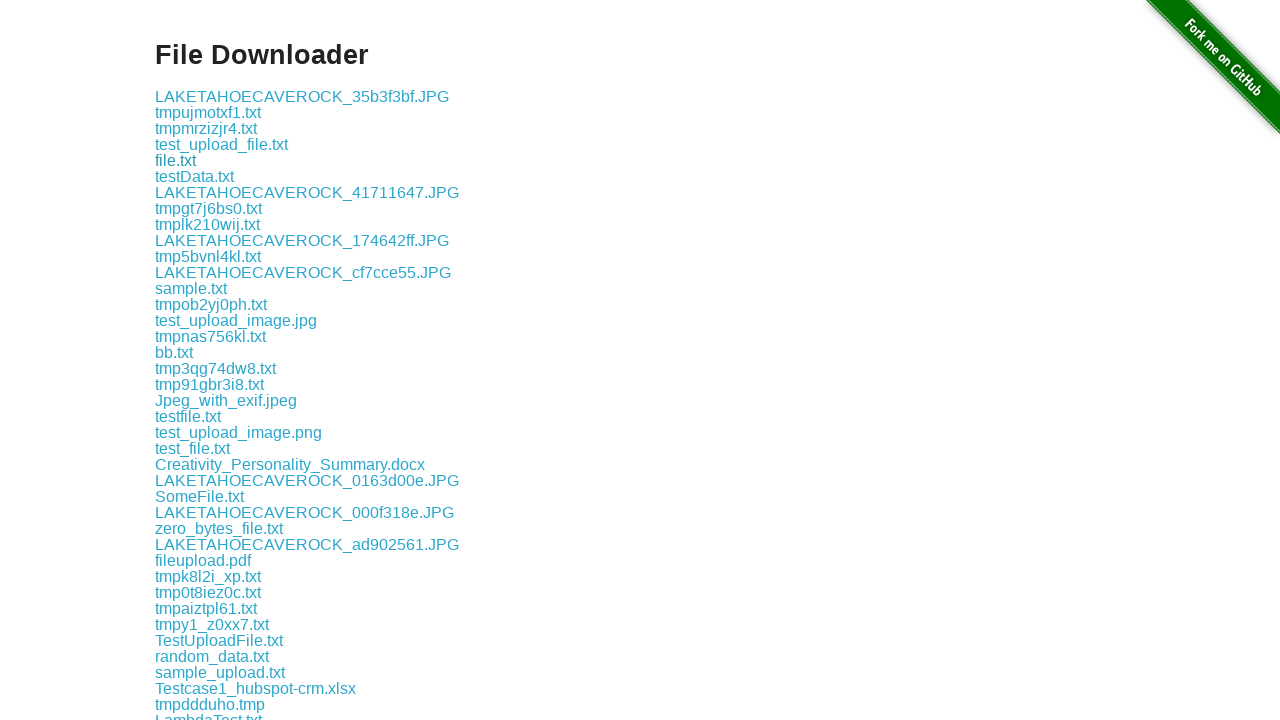

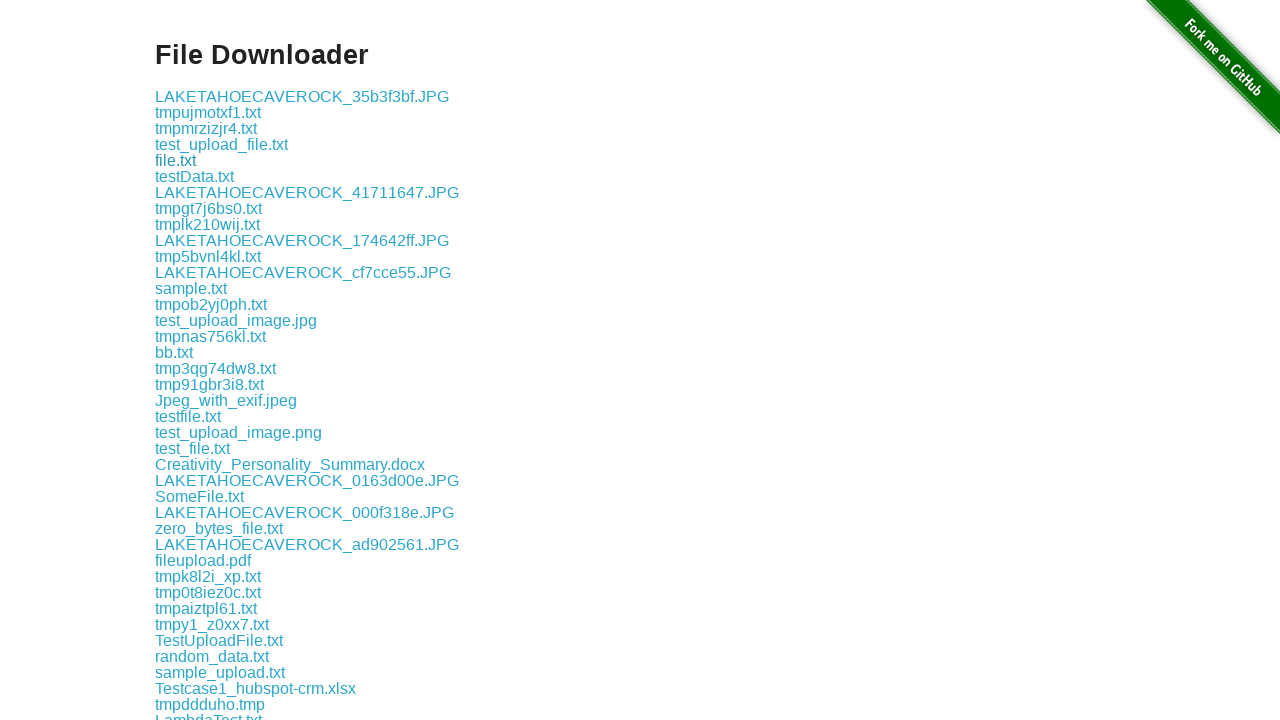